Navigates to OKKO gas station website and verifies the page loads correctly by checking the URL and page title

Starting URL: https://www.okko.ua/

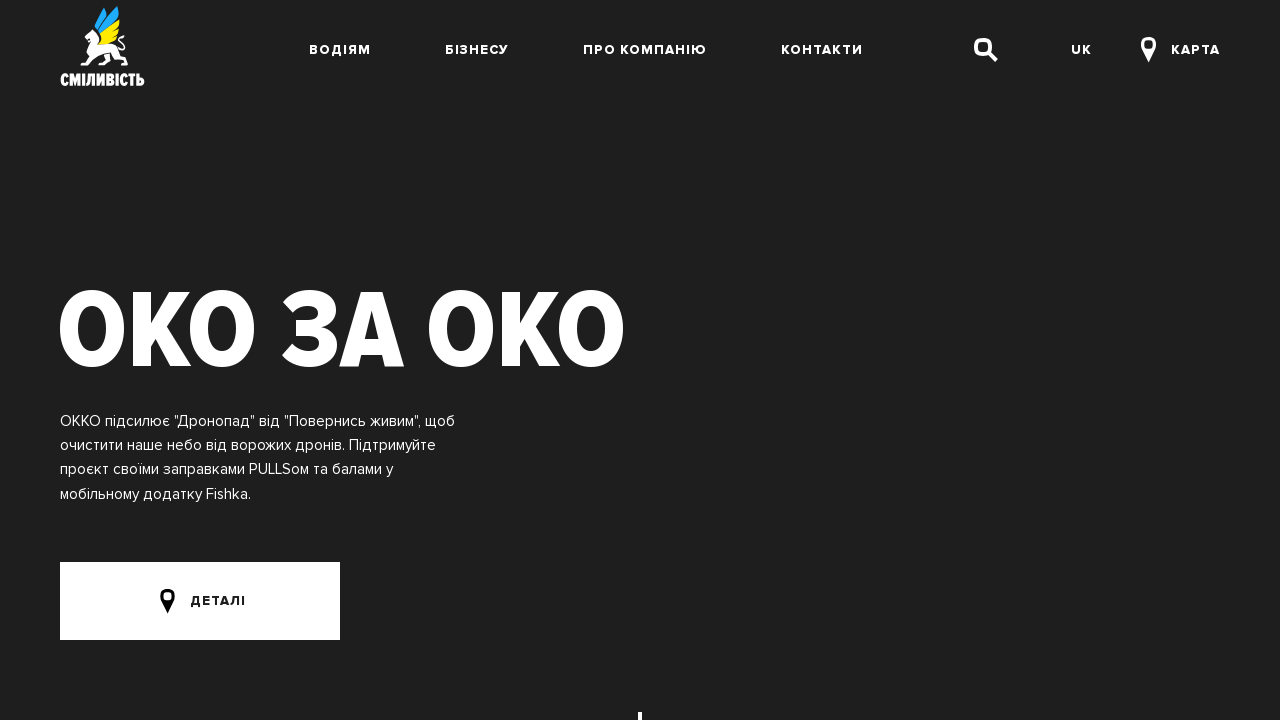

Navigated to OKKO gas station website at https://www.okko.ua/
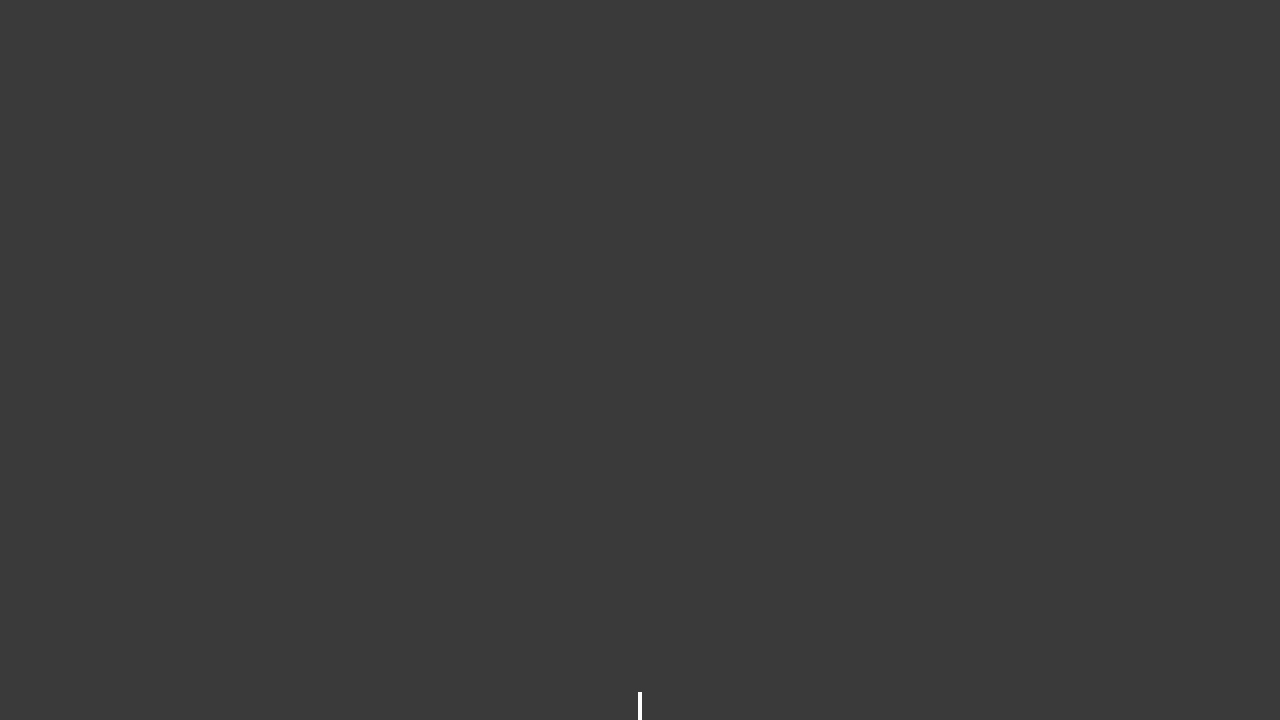

Verified page title matches 'Мережа АЗК "ОККО"'
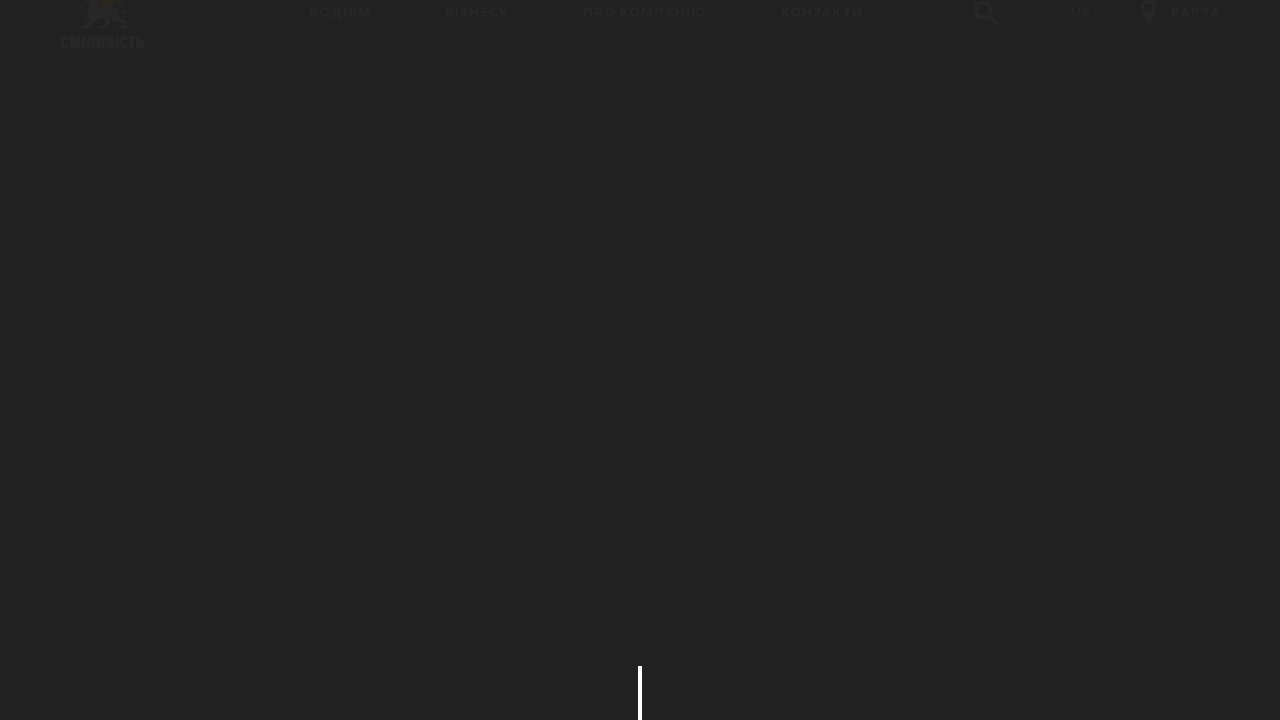

Verified current URL is https://www.okko.ua/
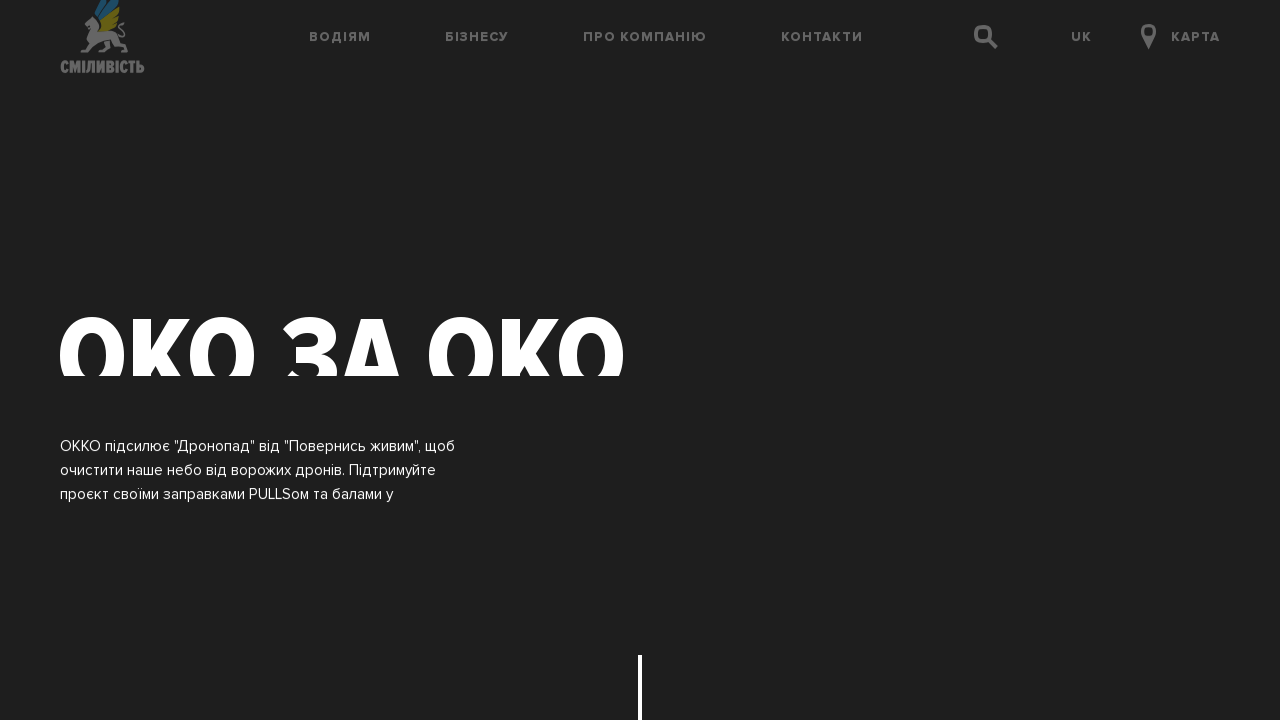

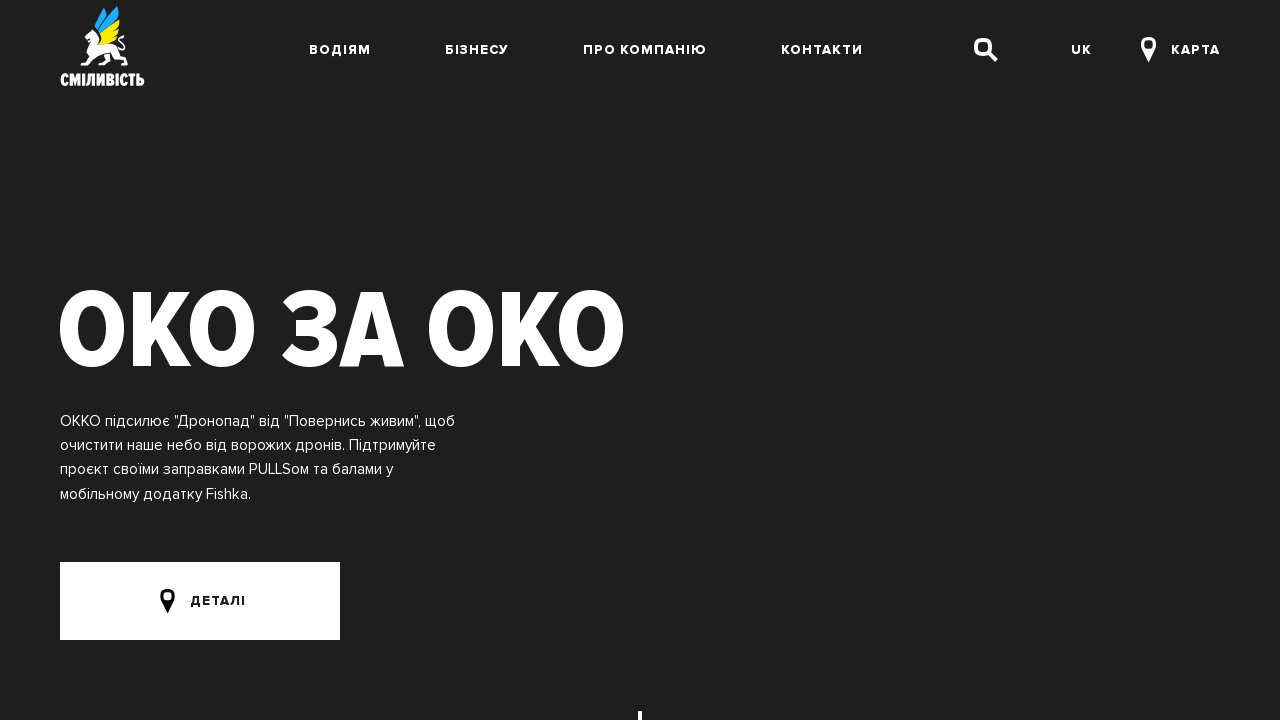